Tests sorting the Due column using semantic class attributes on a table with helpful markup

Starting URL: http://the-internet.herokuapp.com/tables

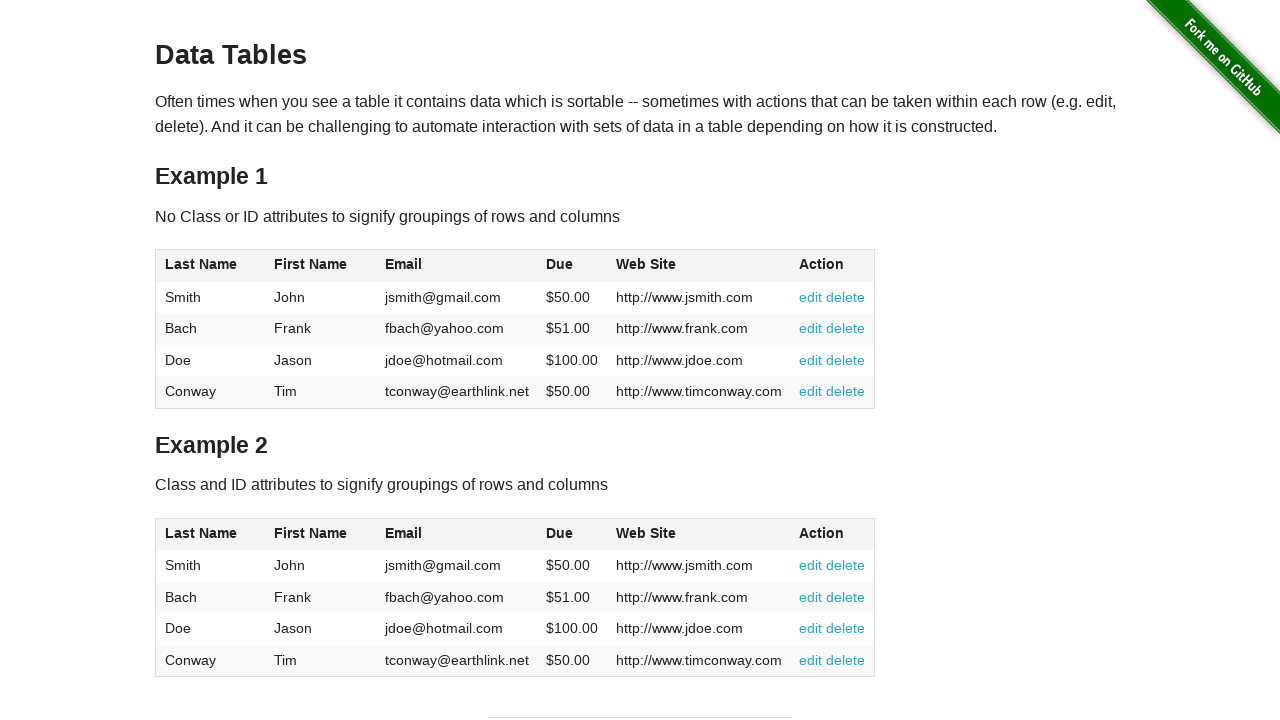

Clicked the Due column header to sort at (560, 533) on #table2 thead .dues
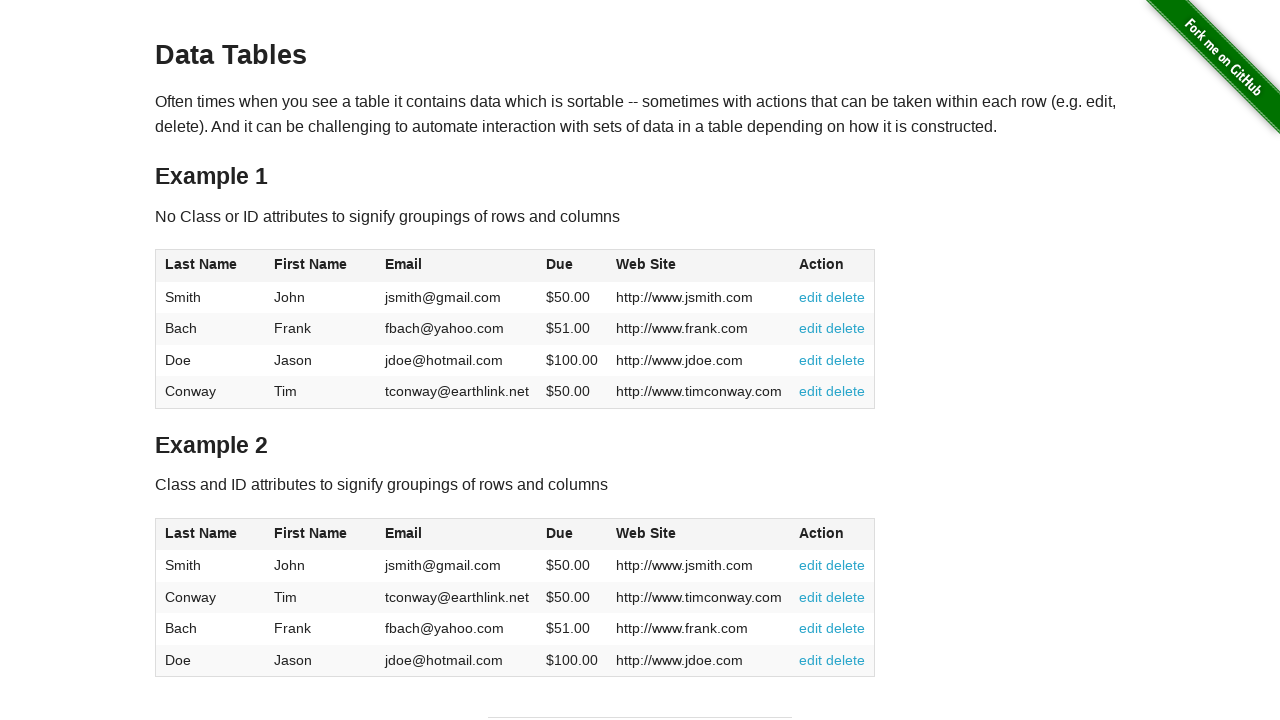

Due column in table body loaded after sorting
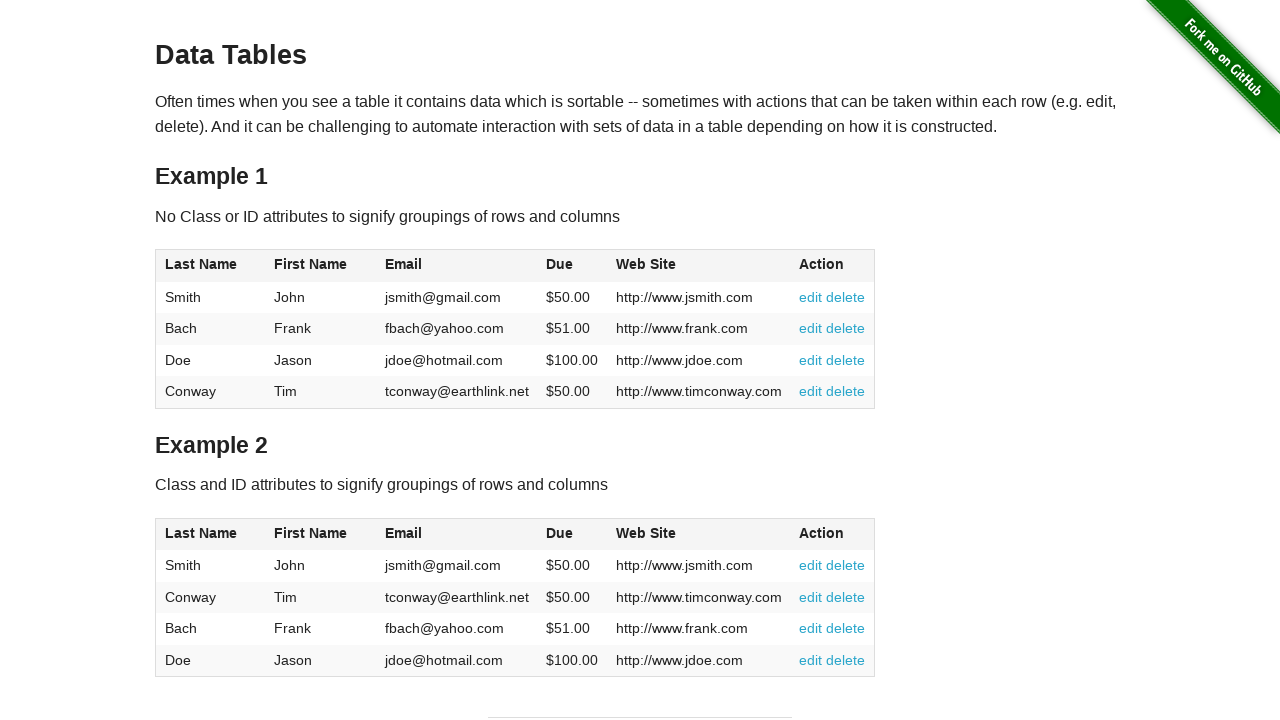

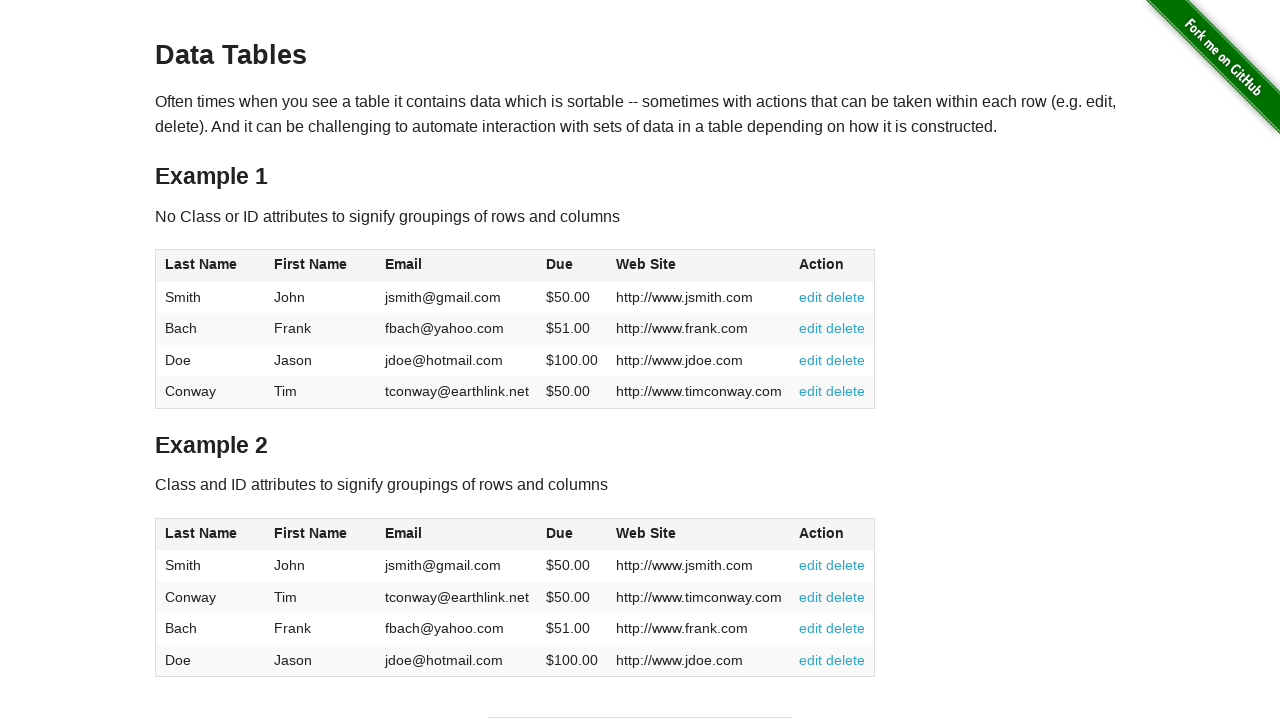